Tests working with multiple browser windows by clicking a link that opens a new window, then switching between the original and new window using window handles by index position, verifying the correct window is focused by checking page titles.

Starting URL: https://the-internet.herokuapp.com/windows

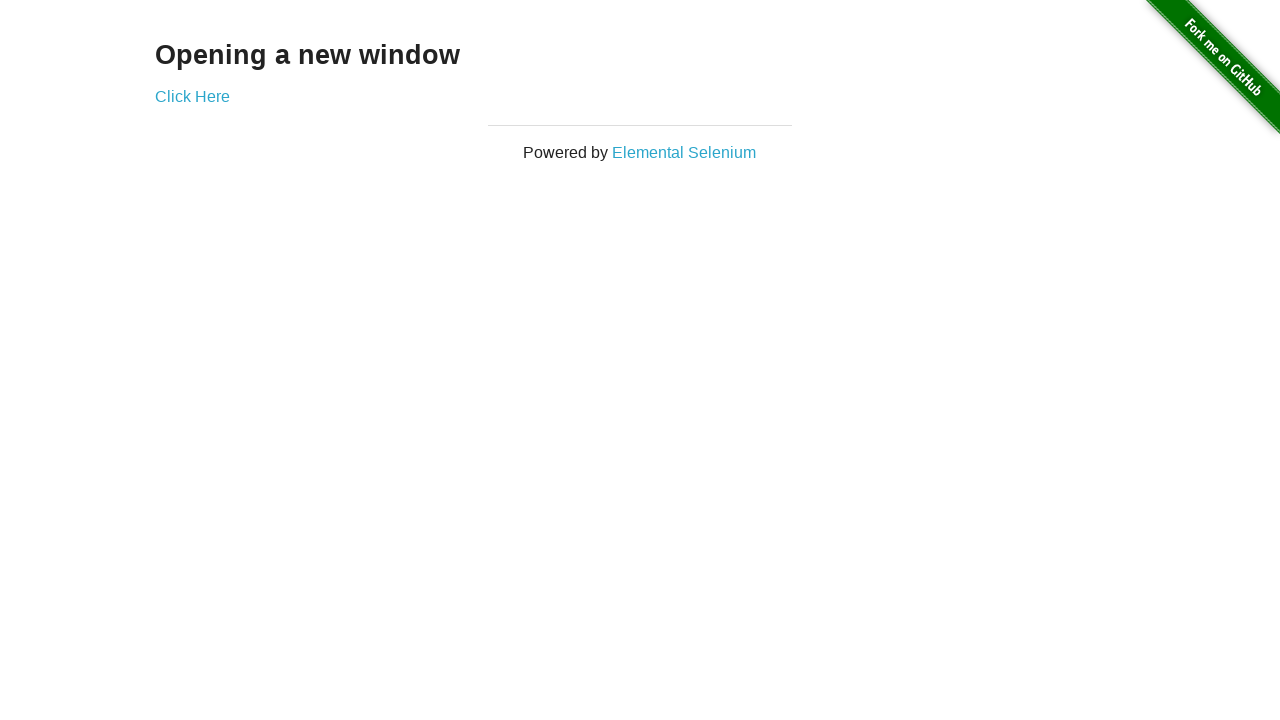

Clicked link to open new window at (192, 96) on .example a
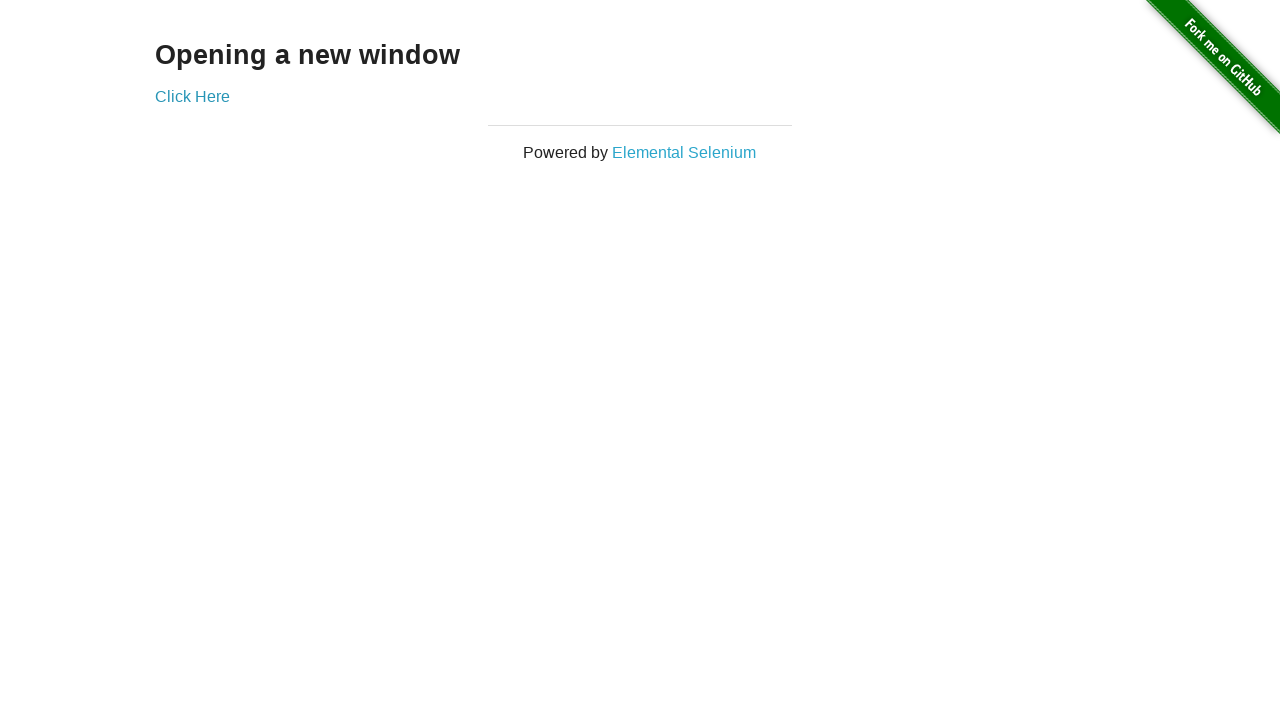

New window opened and captured at (192, 96) on .example a
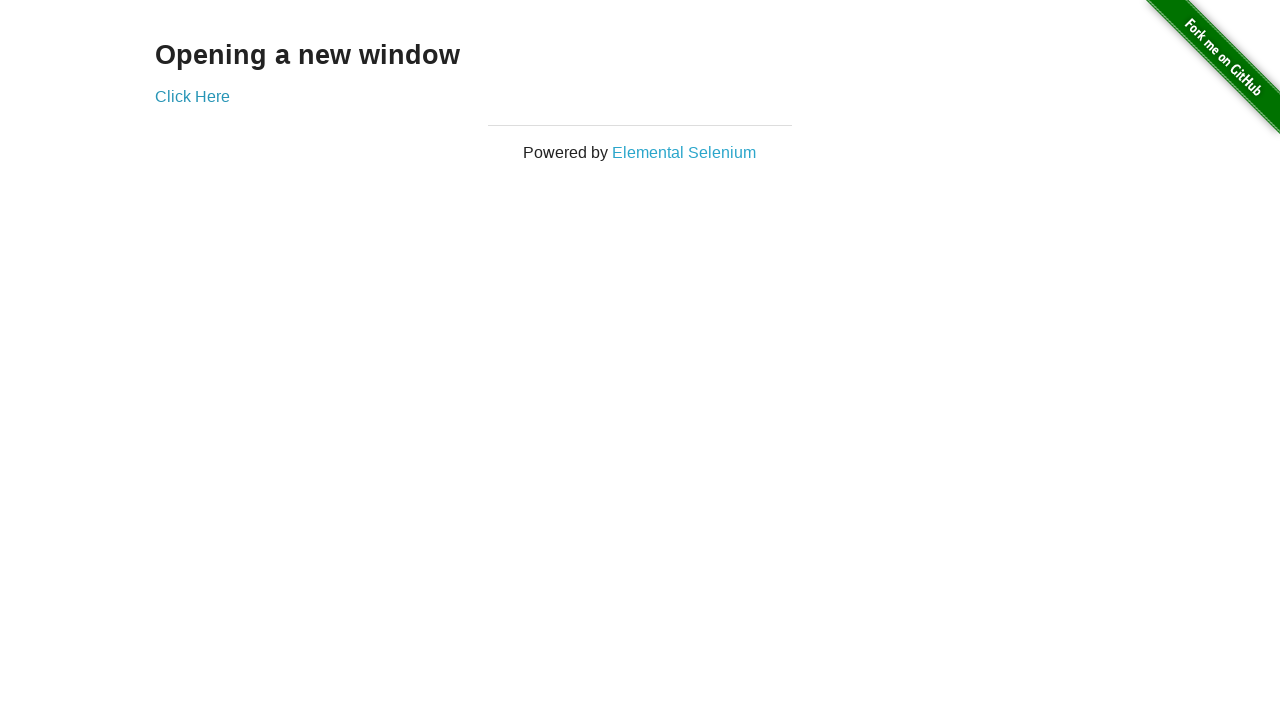

Retrieved new page object from context
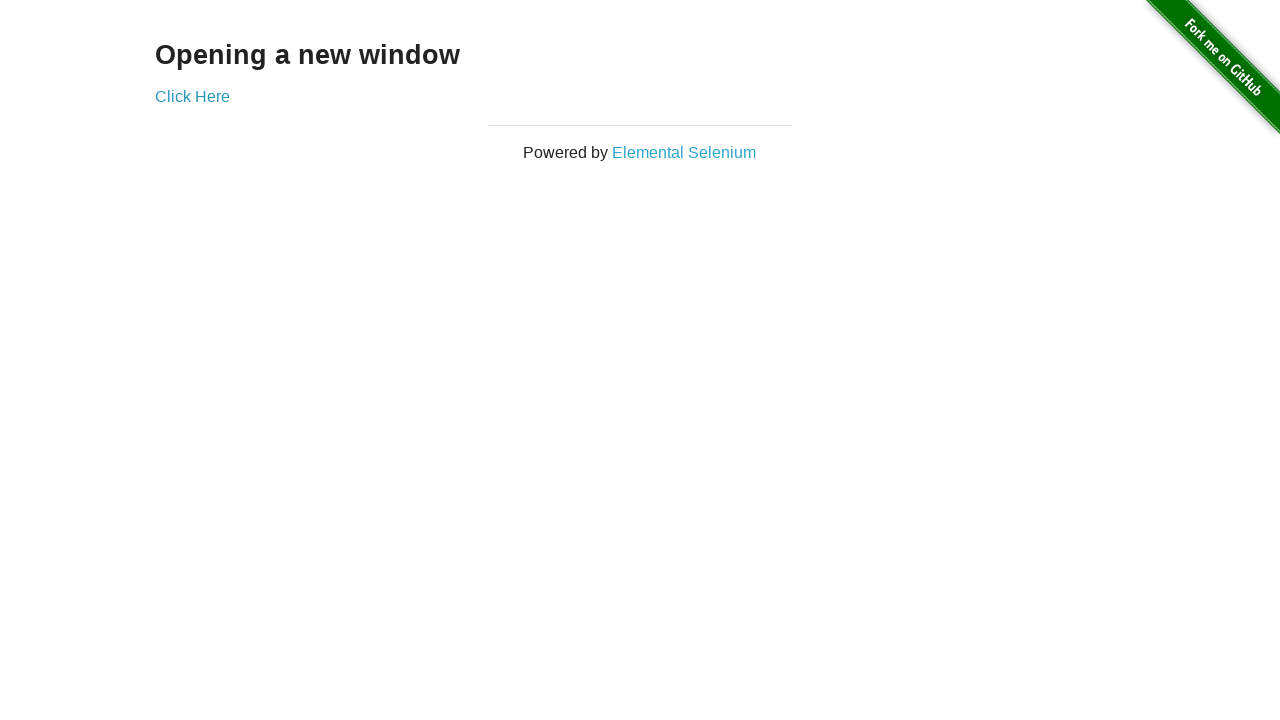

New page finished loading
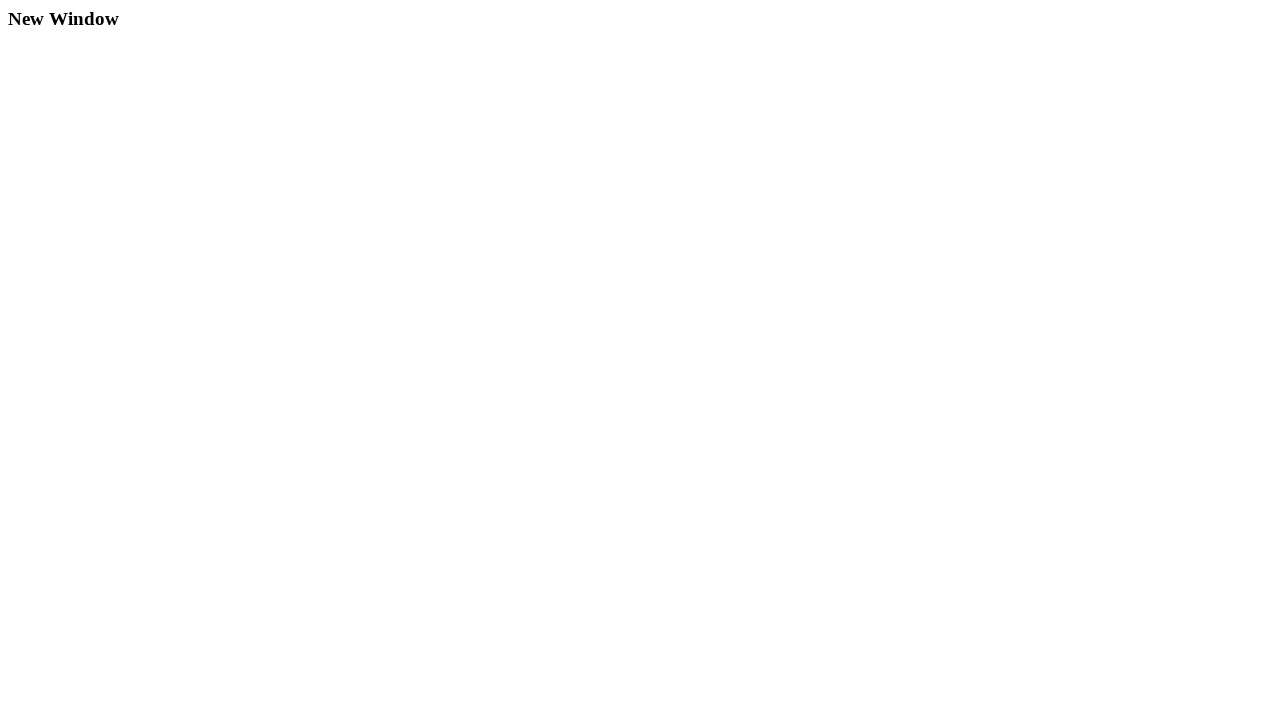

Verified original page title is 'The Internet'
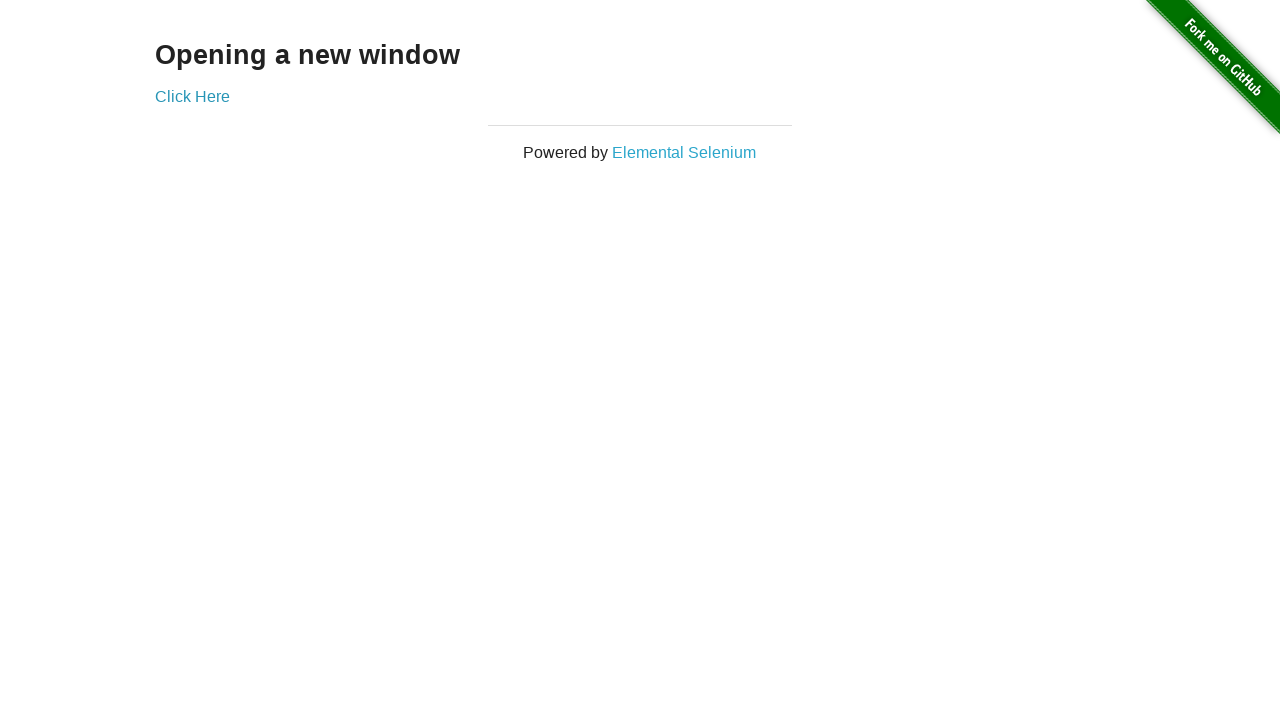

Verified new window title is 'New Window'
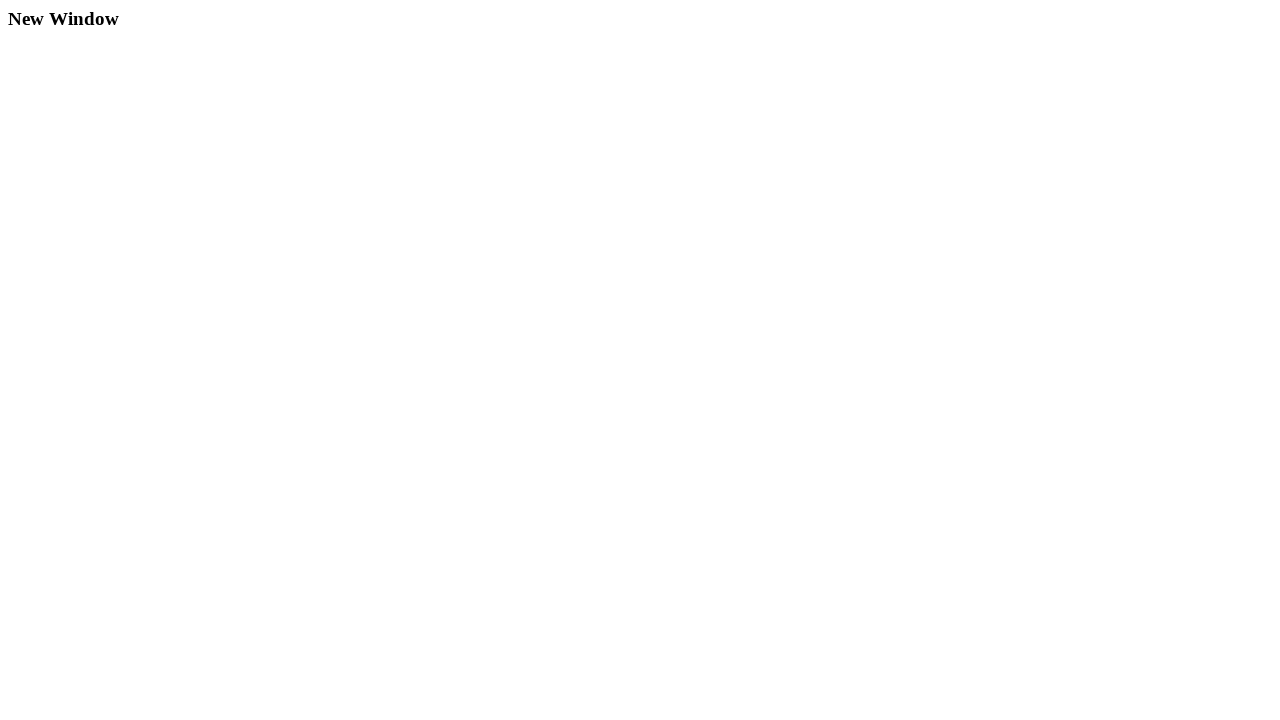

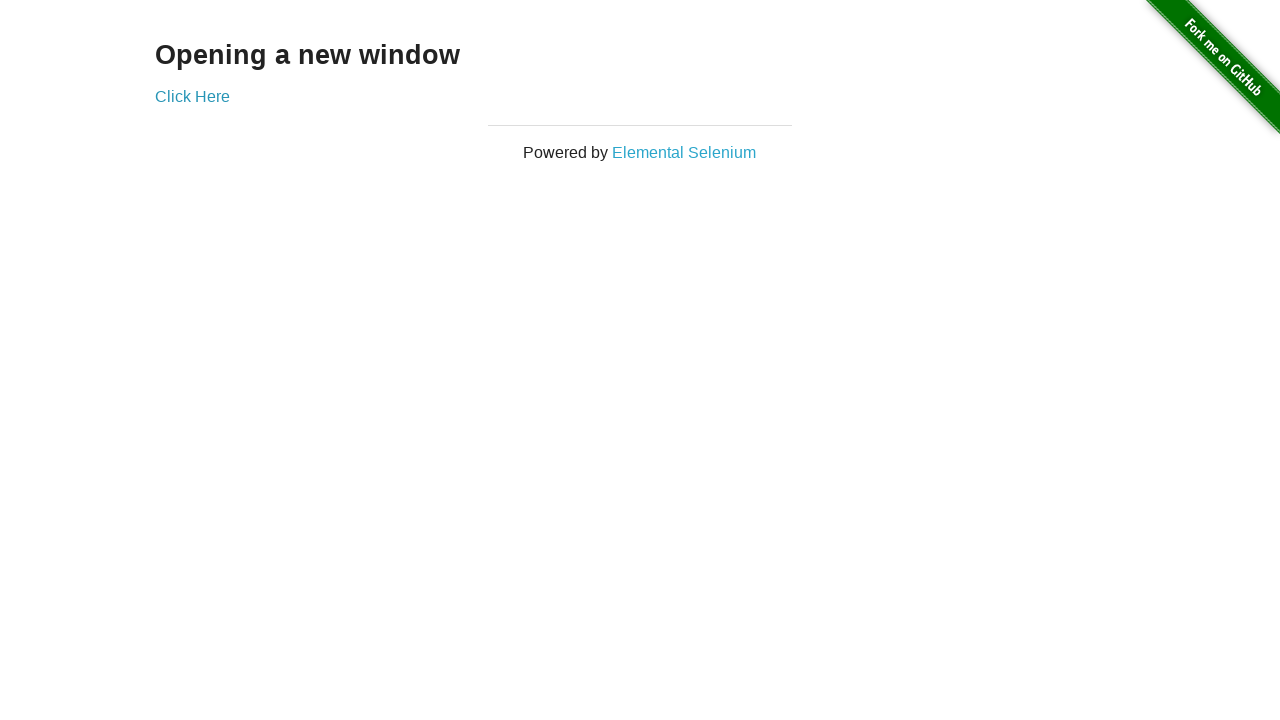